Navigates to Gmail homepage and retrieves the page title to verify the page loaded correctly

Starting URL: https://www.gmail.com

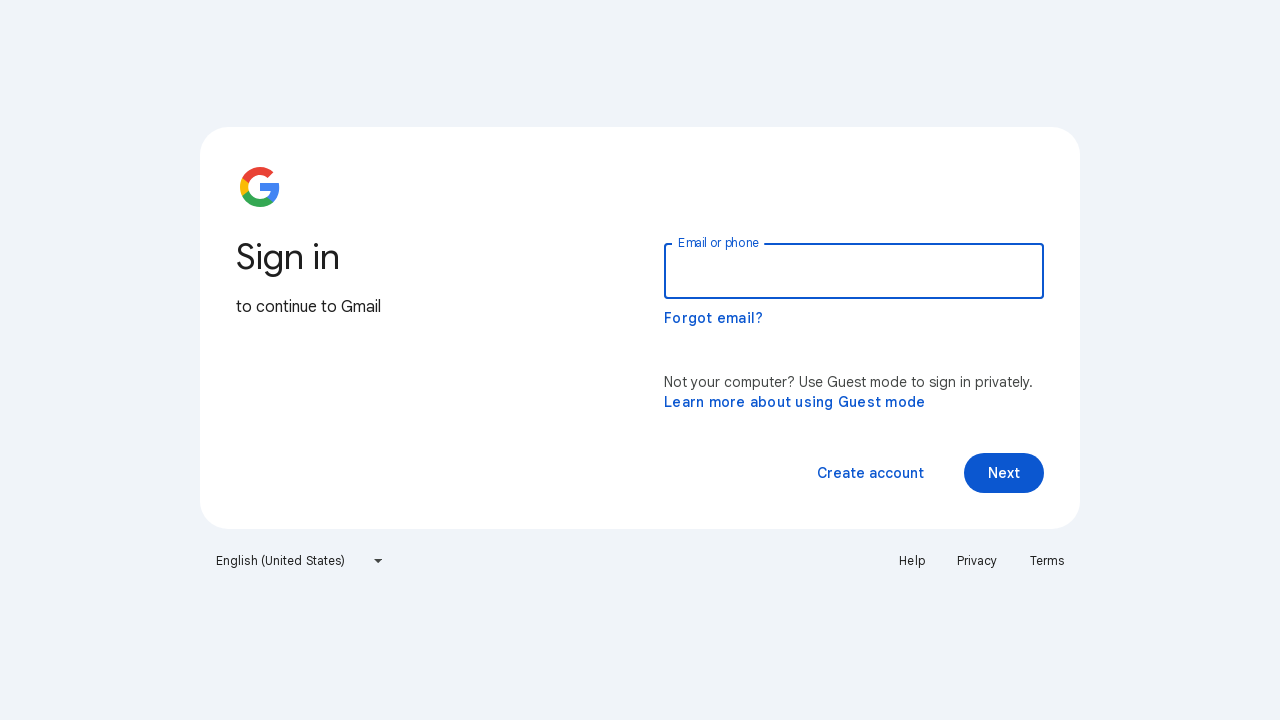

Navigated to Gmail homepage
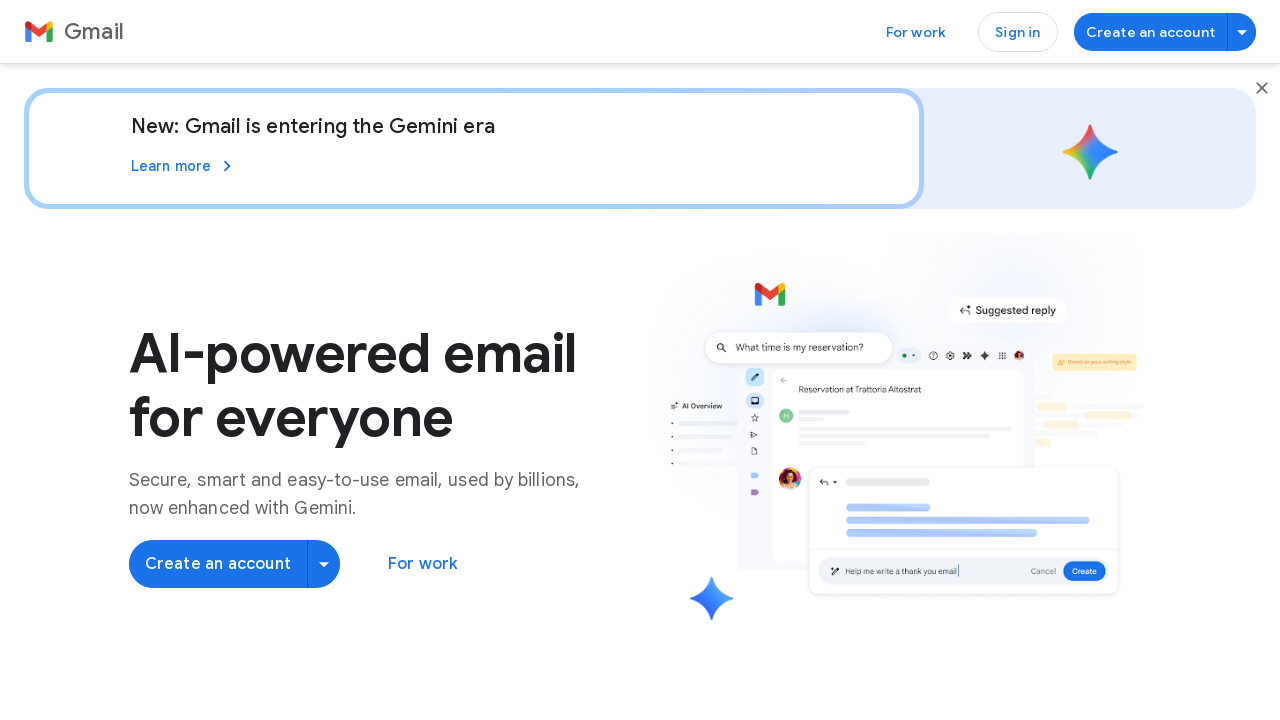

Retrieved page title to verify page loaded correctly
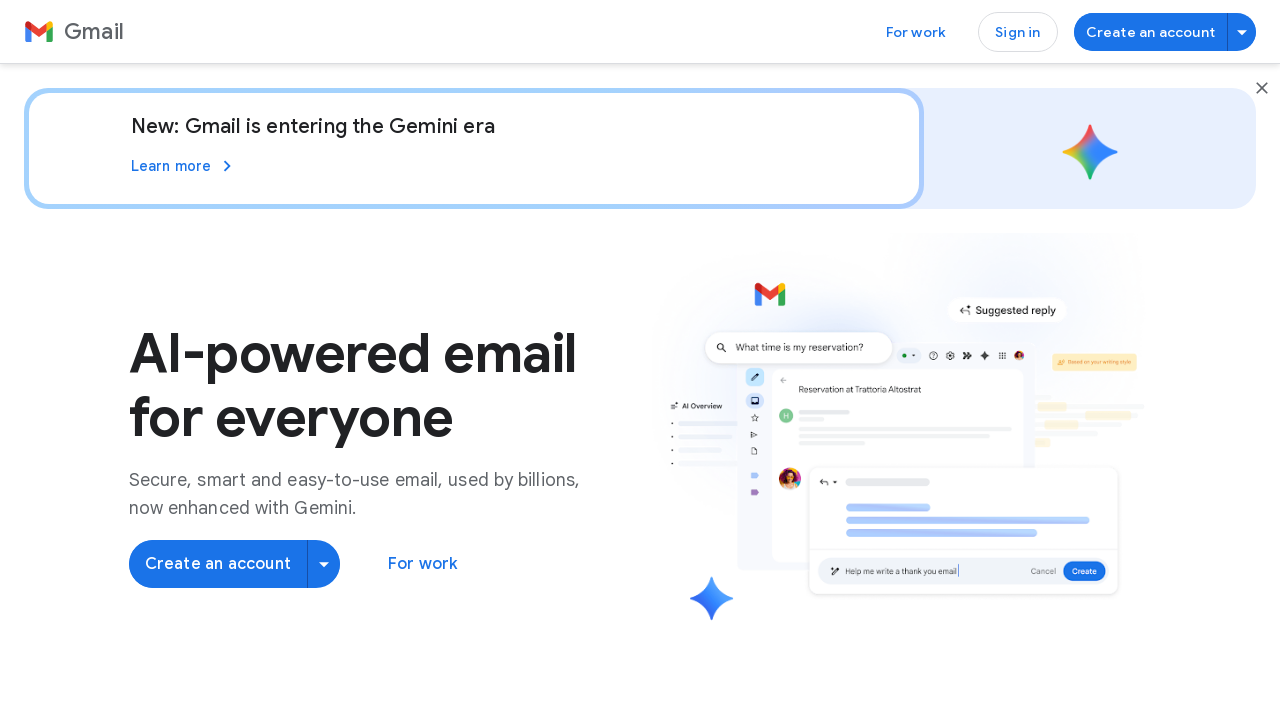

Printed page title confirmation
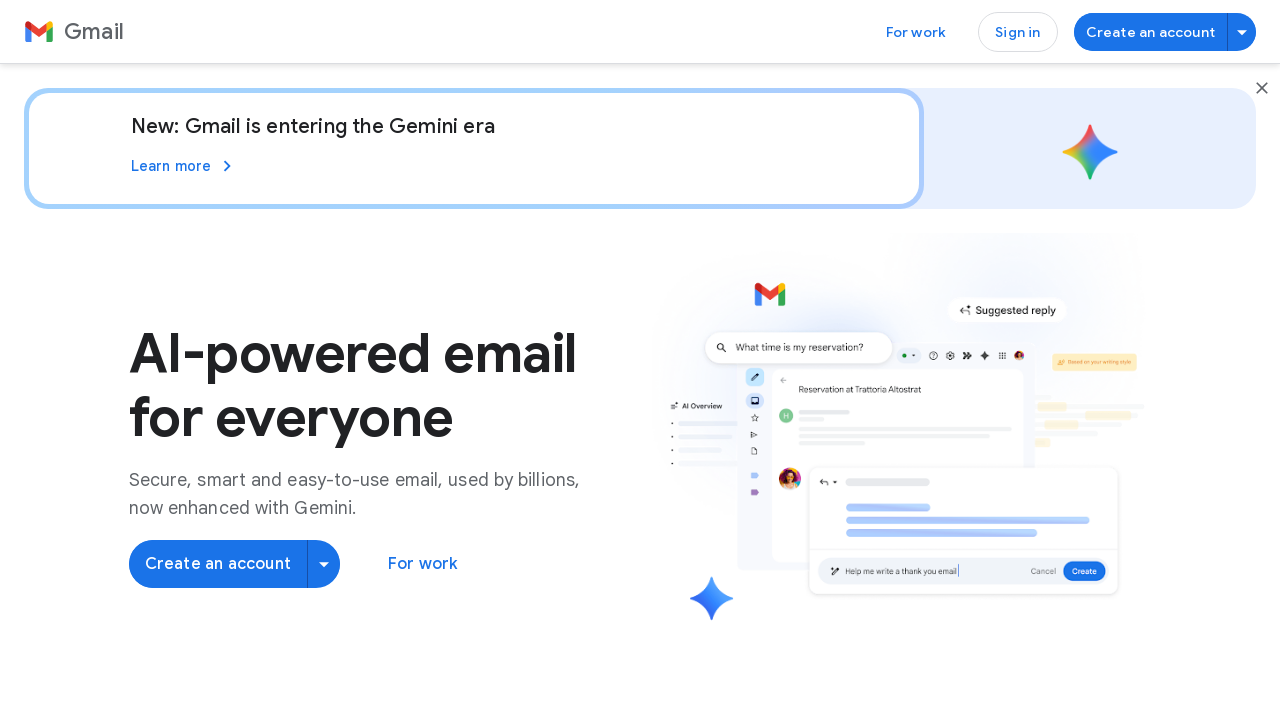

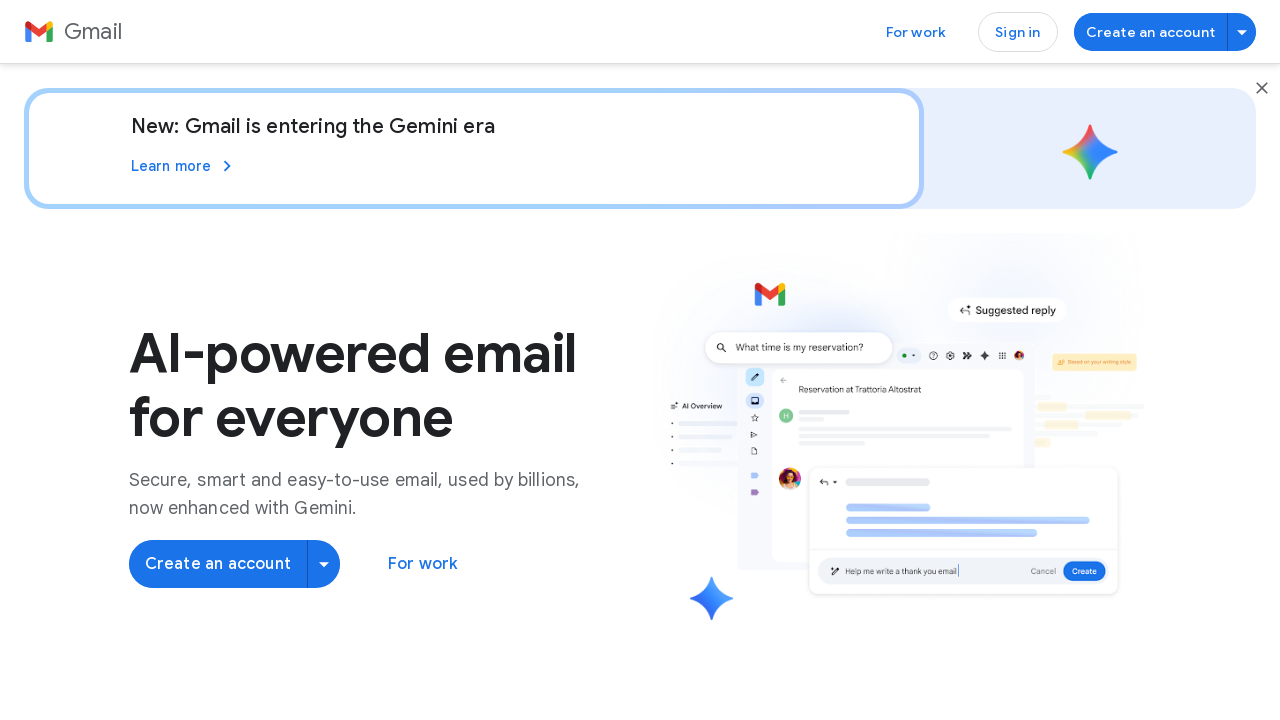